Tests radio button functionality on DemoQA by selecting the "Yes" radio button and verifying that a confirmation message appears indicating the selection was made.

Starting URL: https://demoqa.com/radio-button

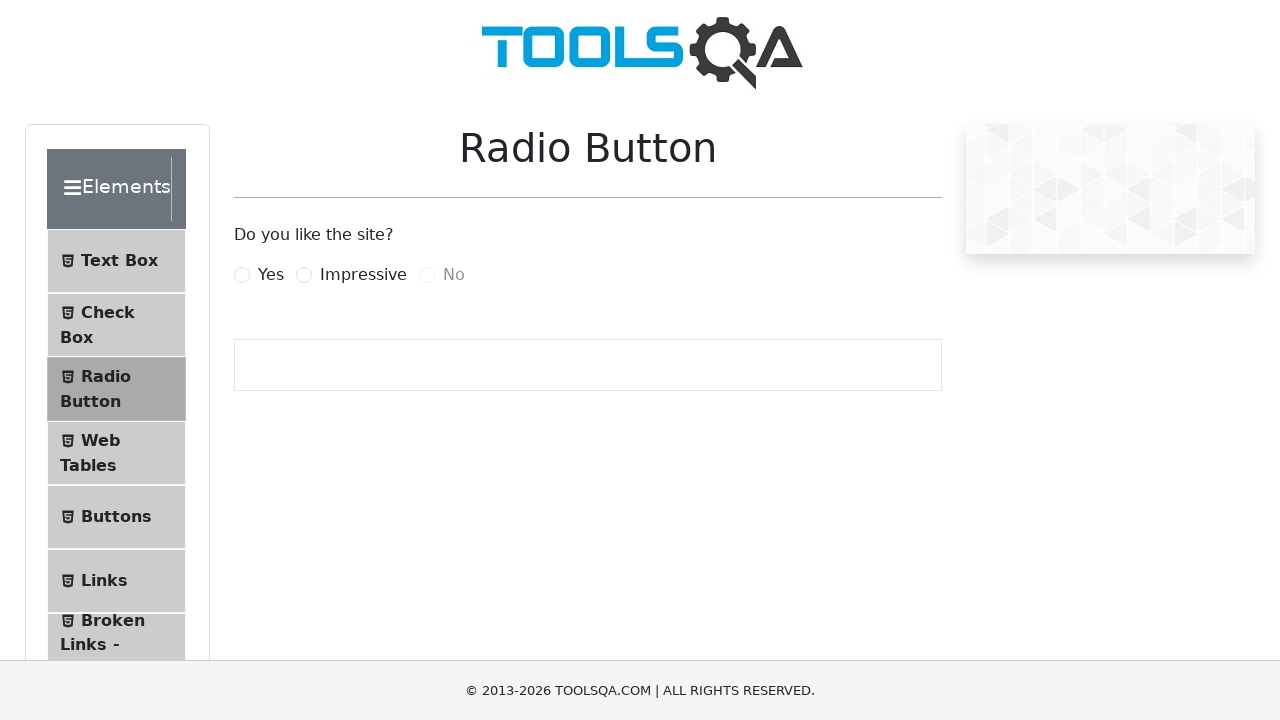

Clicked the 'Yes' radio button at (271, 275) on label[for='yesRadio']
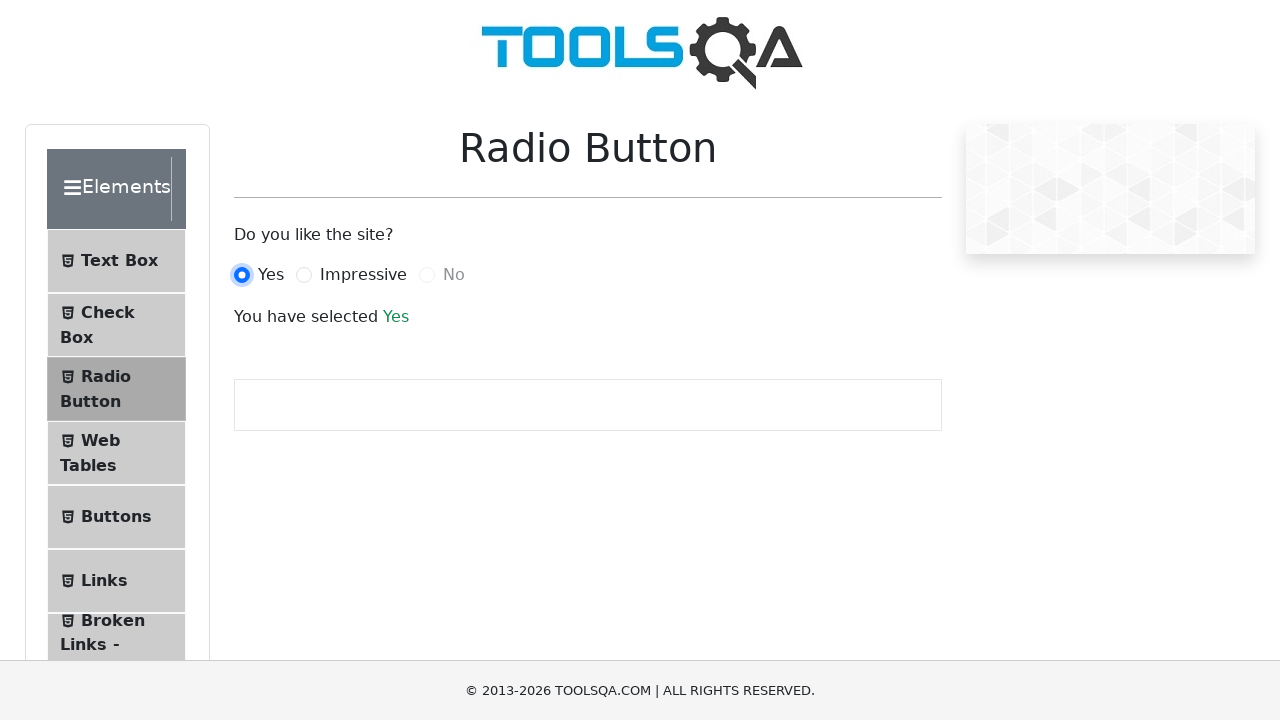

Confirmed that the 'You have selected Yes' message appeared
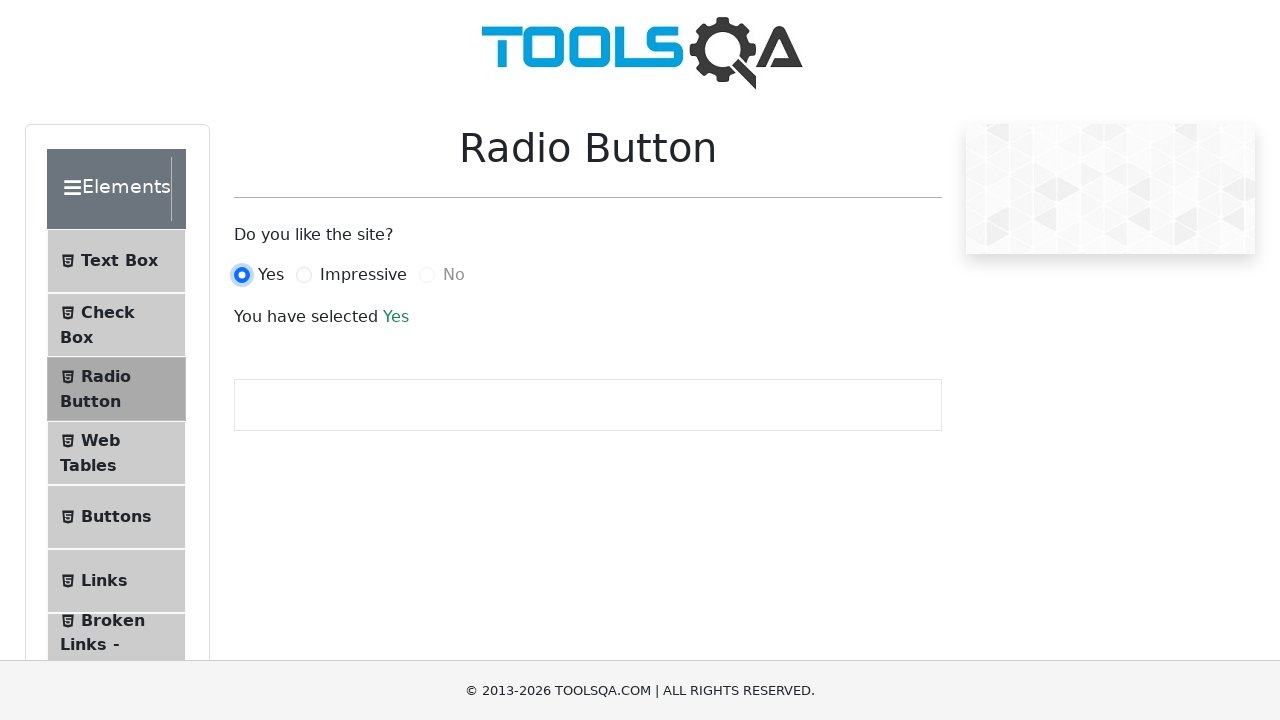

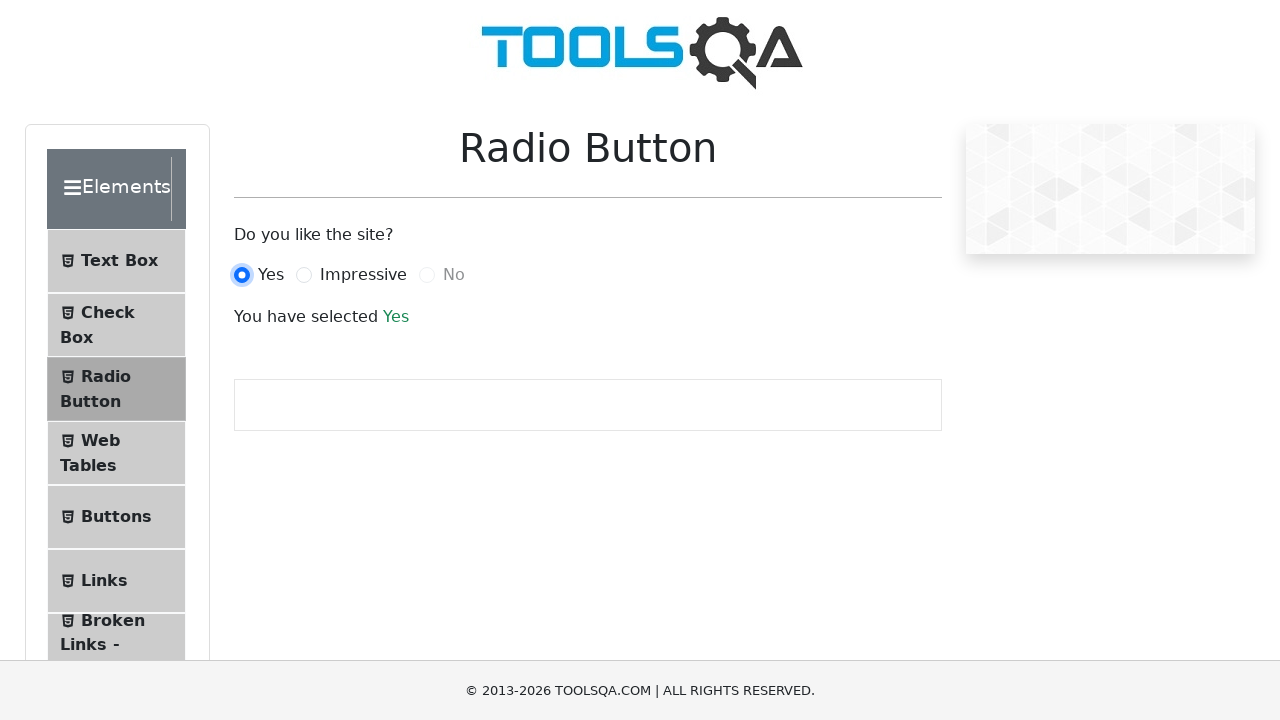